Tests that the currently applied filter is highlighted by clicking through different filter links.

Starting URL: https://demo.playwright.dev/todomvc

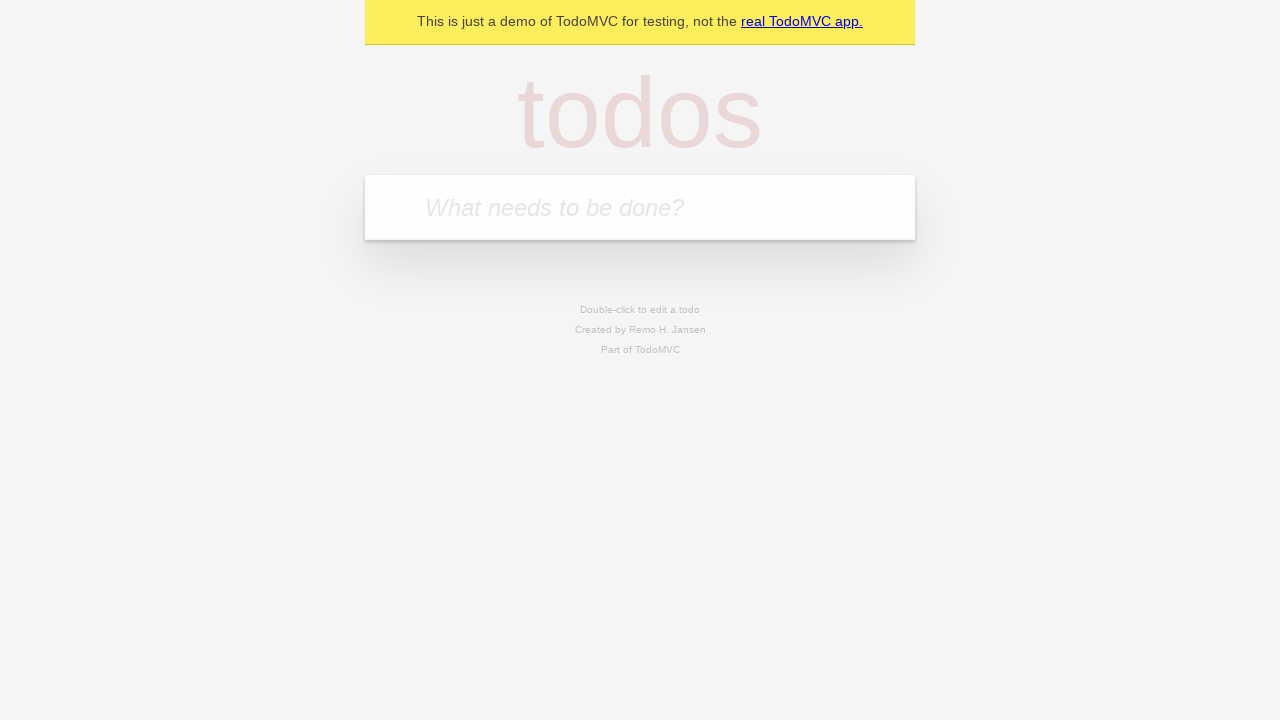

Filled todo input with 'buy some cheese' on internal:attr=[placeholder="What needs to be done?"i]
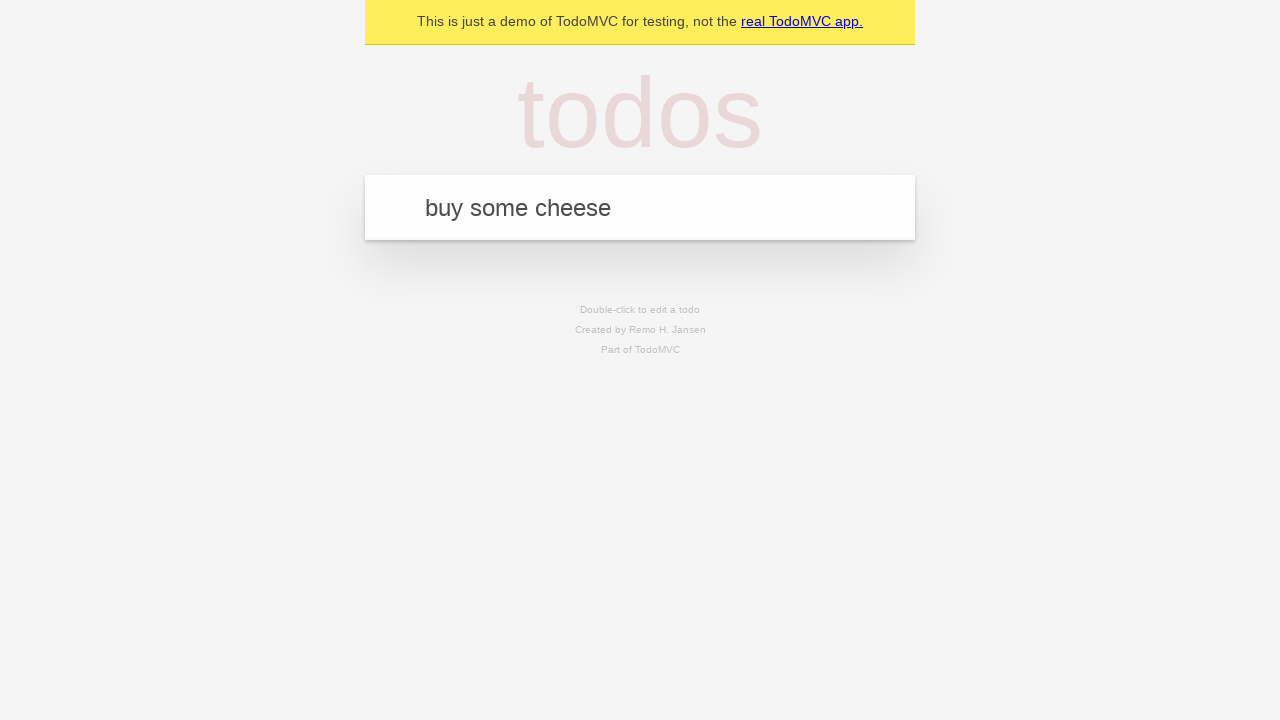

Pressed Enter to create first todo item on internal:attr=[placeholder="What needs to be done?"i]
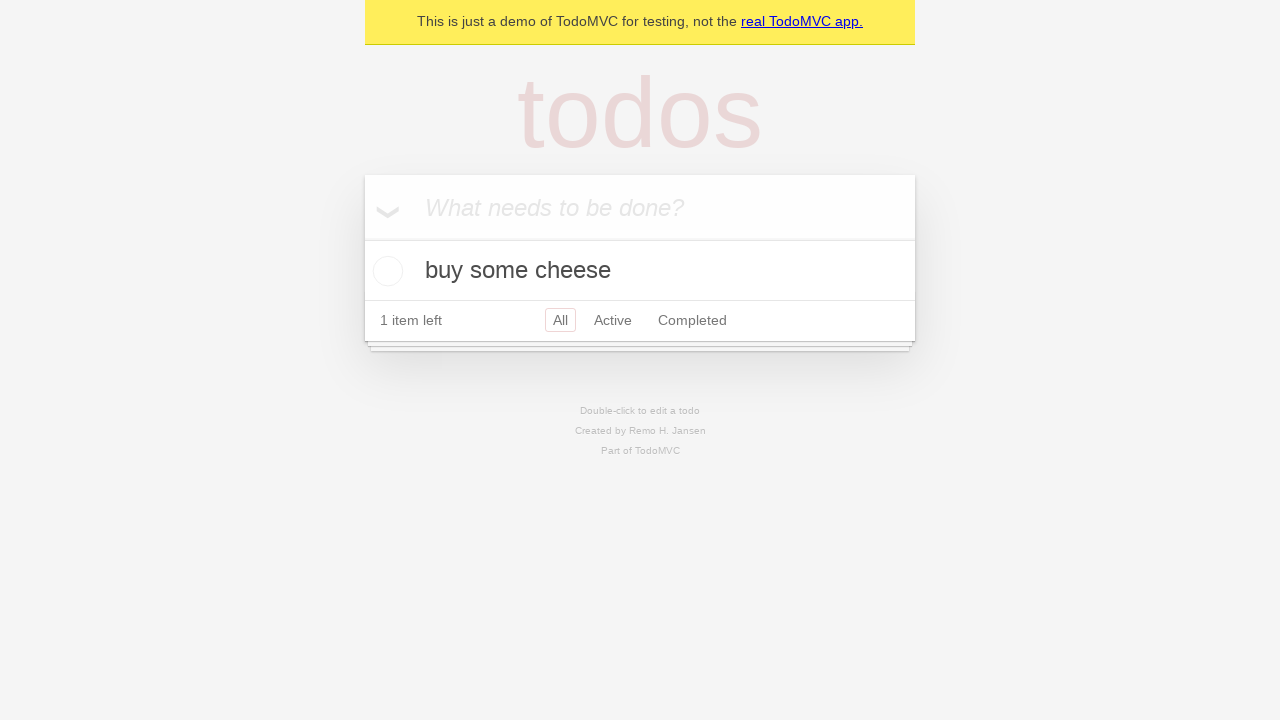

Filled todo input with 'feed the cat' on internal:attr=[placeholder="What needs to be done?"i]
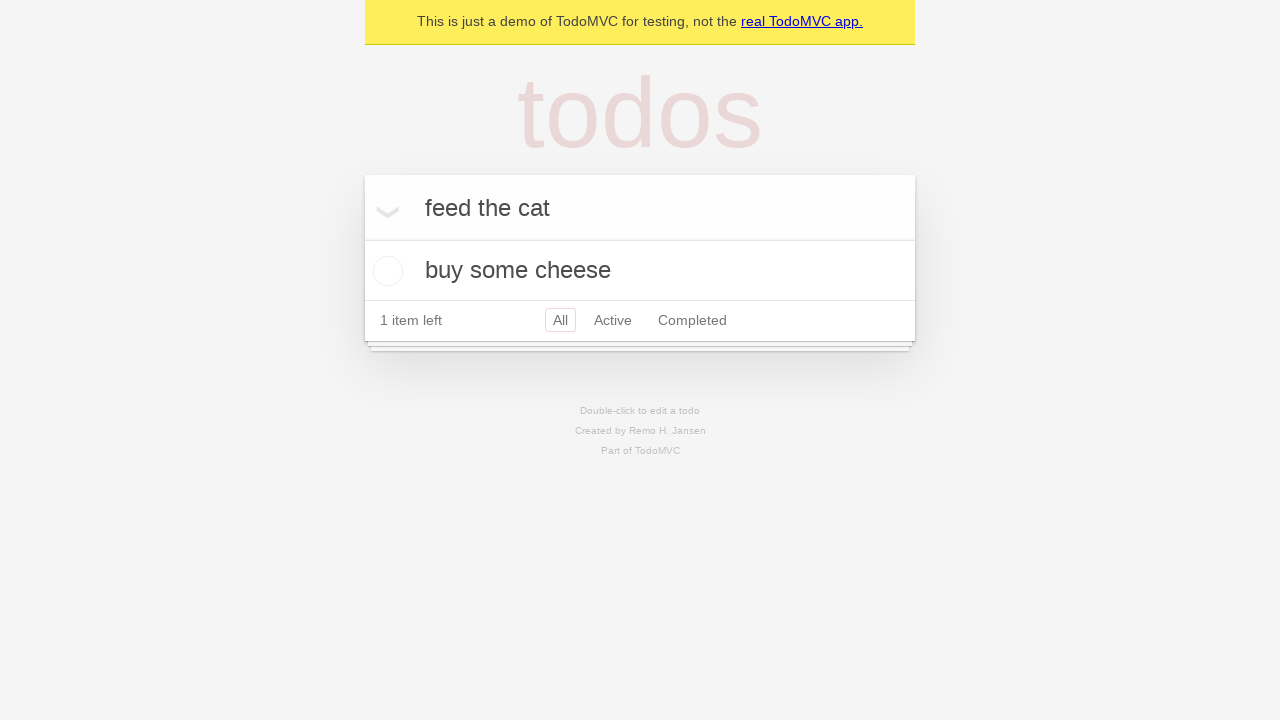

Pressed Enter to create second todo item on internal:attr=[placeholder="What needs to be done?"i]
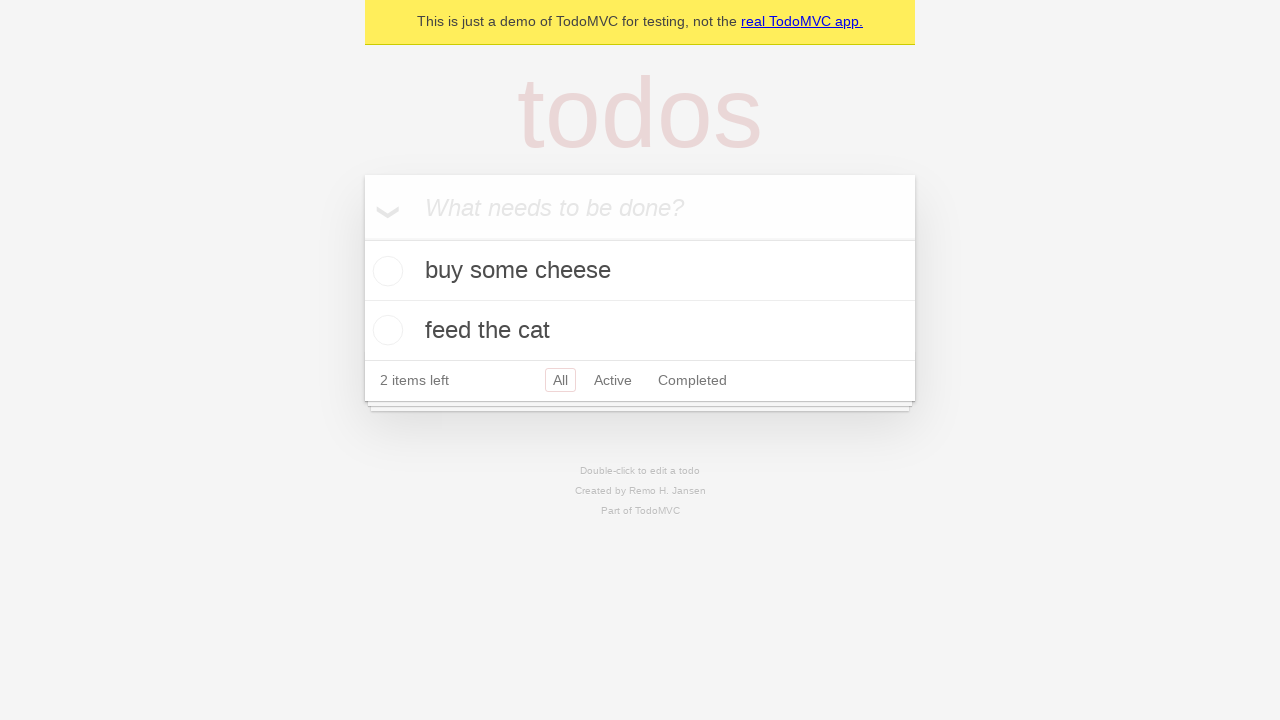

Filled todo input with 'book a doctors appointment' on internal:attr=[placeholder="What needs to be done?"i]
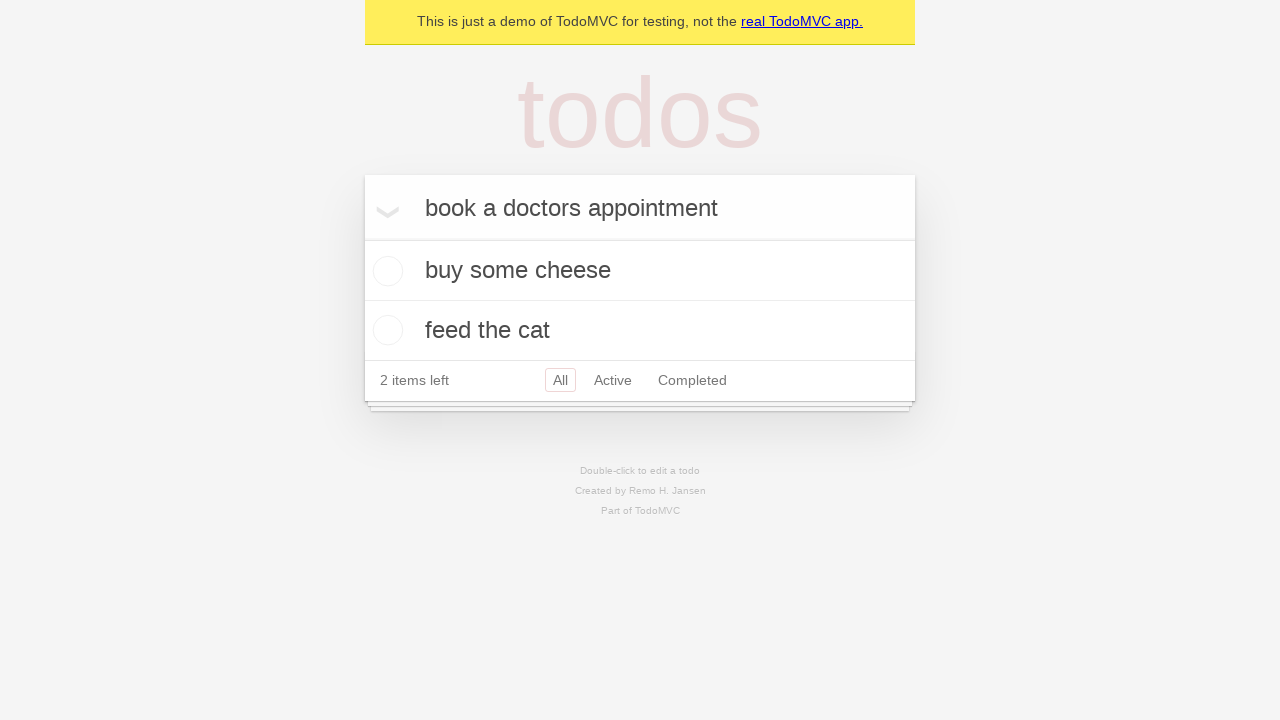

Pressed Enter to create third todo item on internal:attr=[placeholder="What needs to be done?"i]
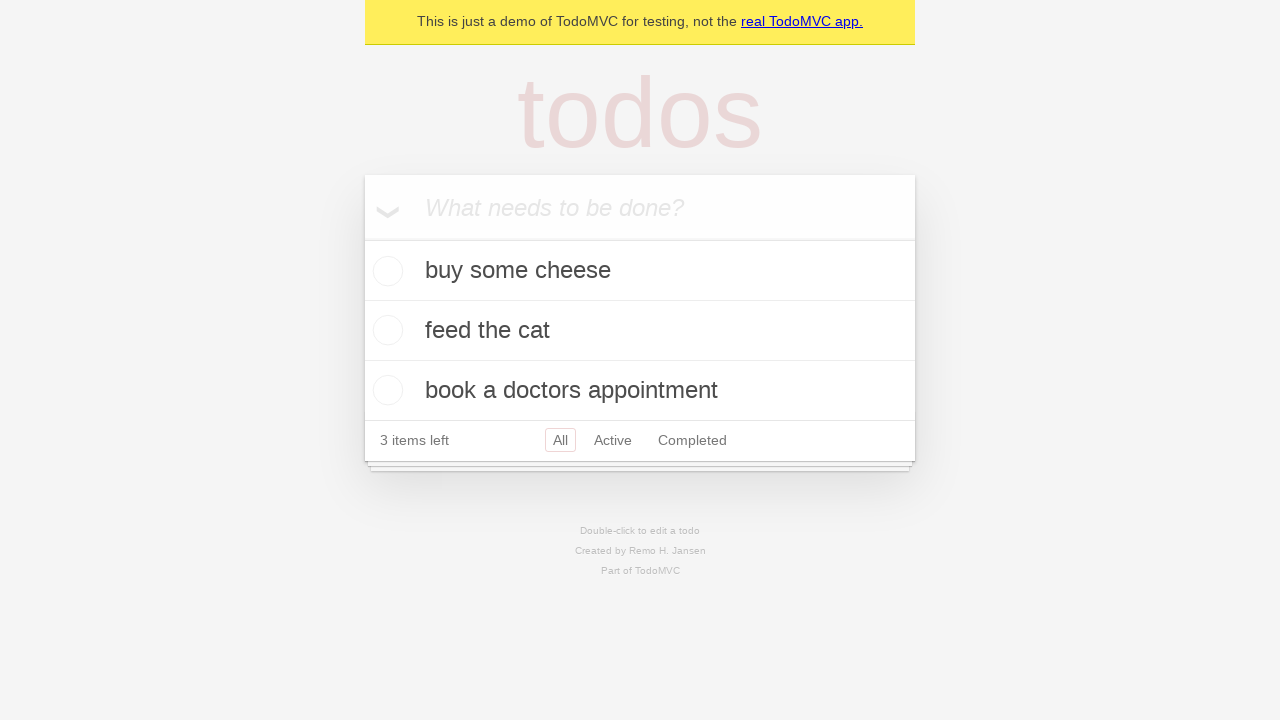

Clicked Active filter link at (613, 440) on internal:role=link[name="Active"i]
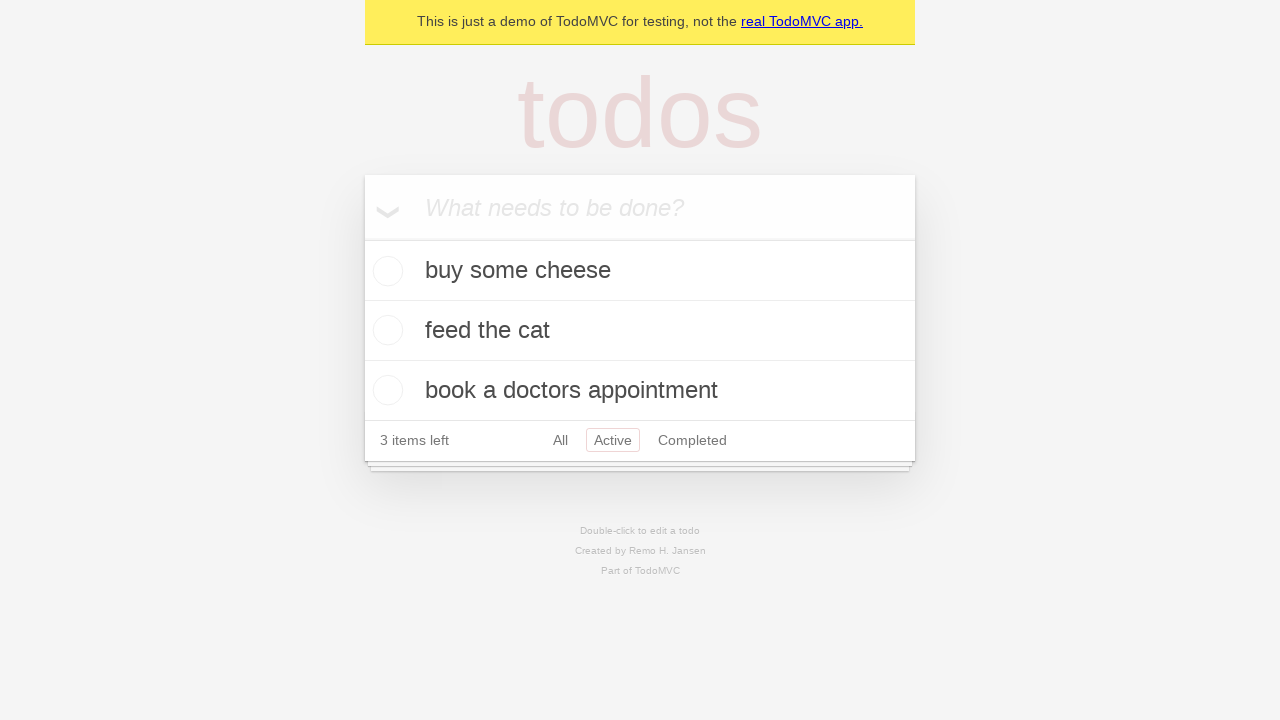

Clicked Completed filter link at (692, 440) on internal:role=link[name="Completed"i]
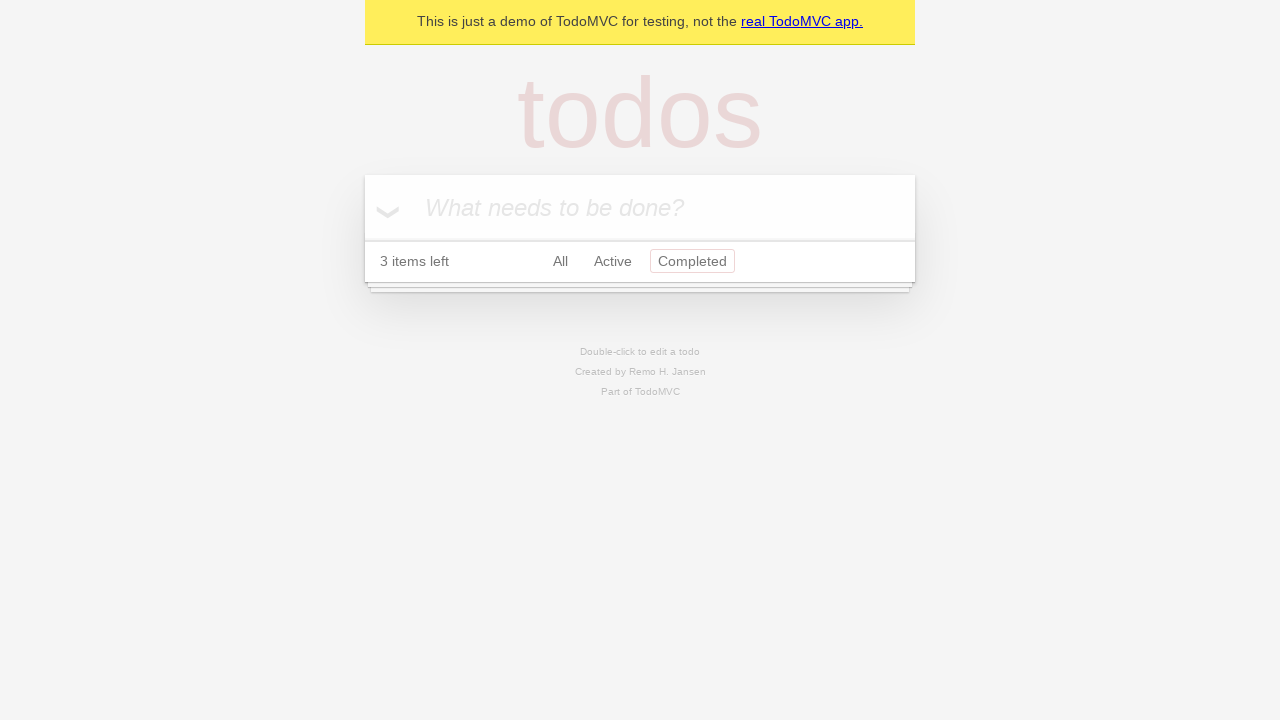

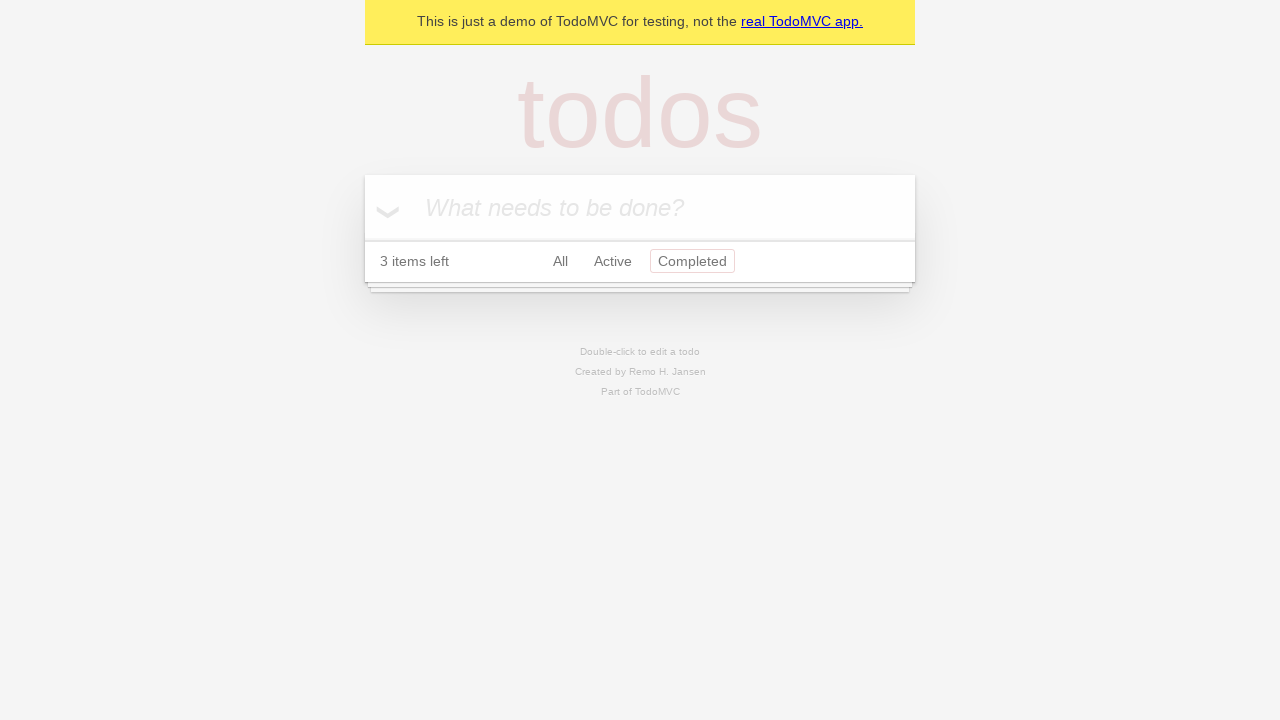